Tests the search functionality on a vegetable shopping site by typing a search query and adding a specific product (Cauliflower) to the cart

Starting URL: https://rahulshettyacademy.com/seleniumPractise/#/

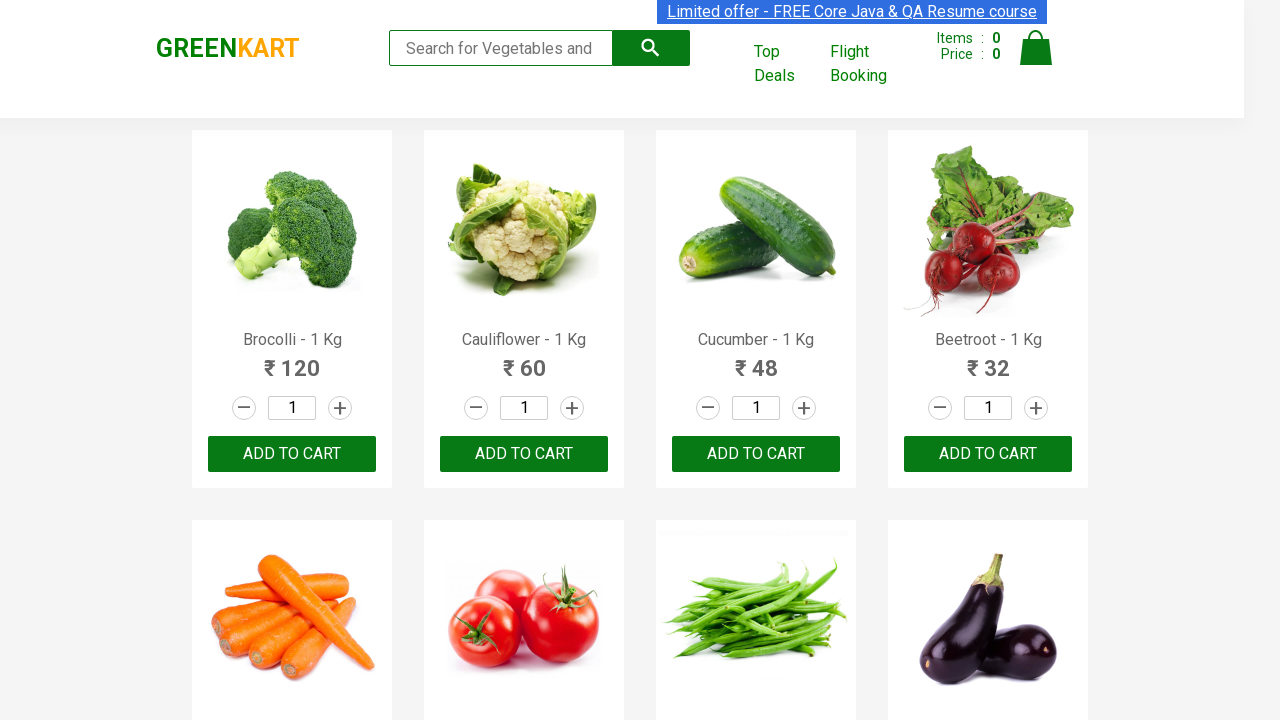

Typed 'ca' in the search box to filter vegetables on input[type='search']
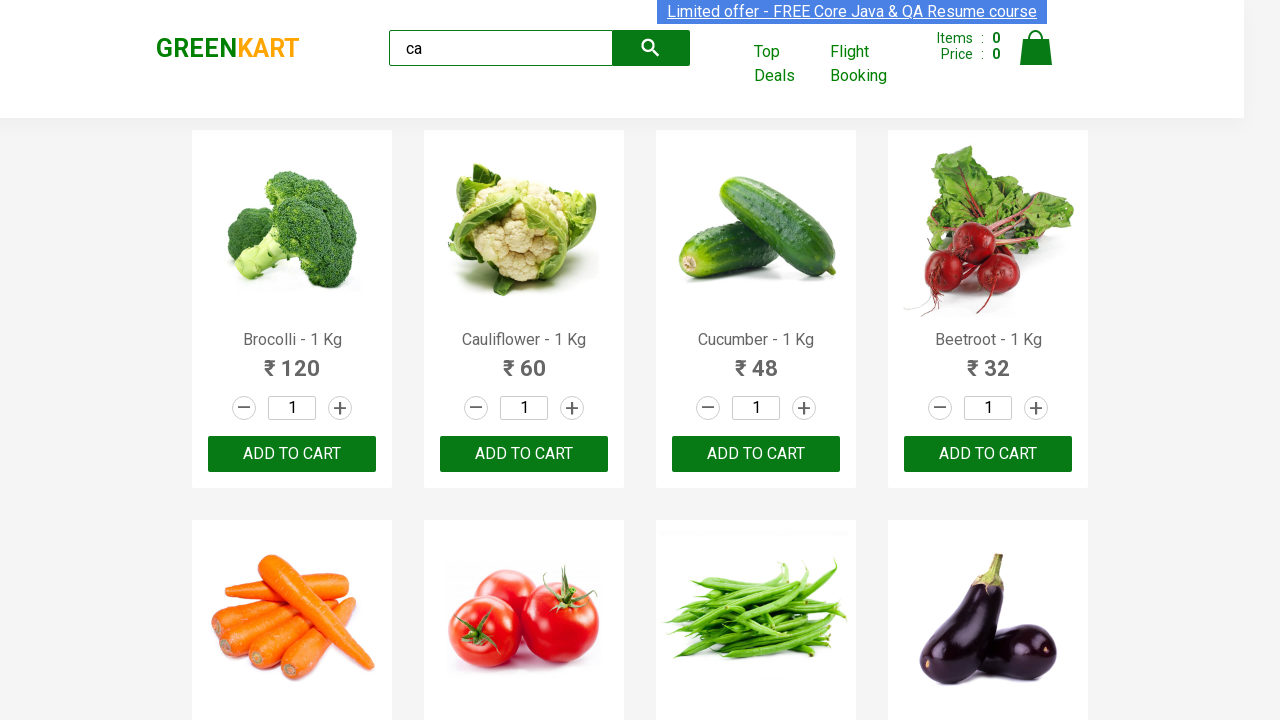

Waited for products to load
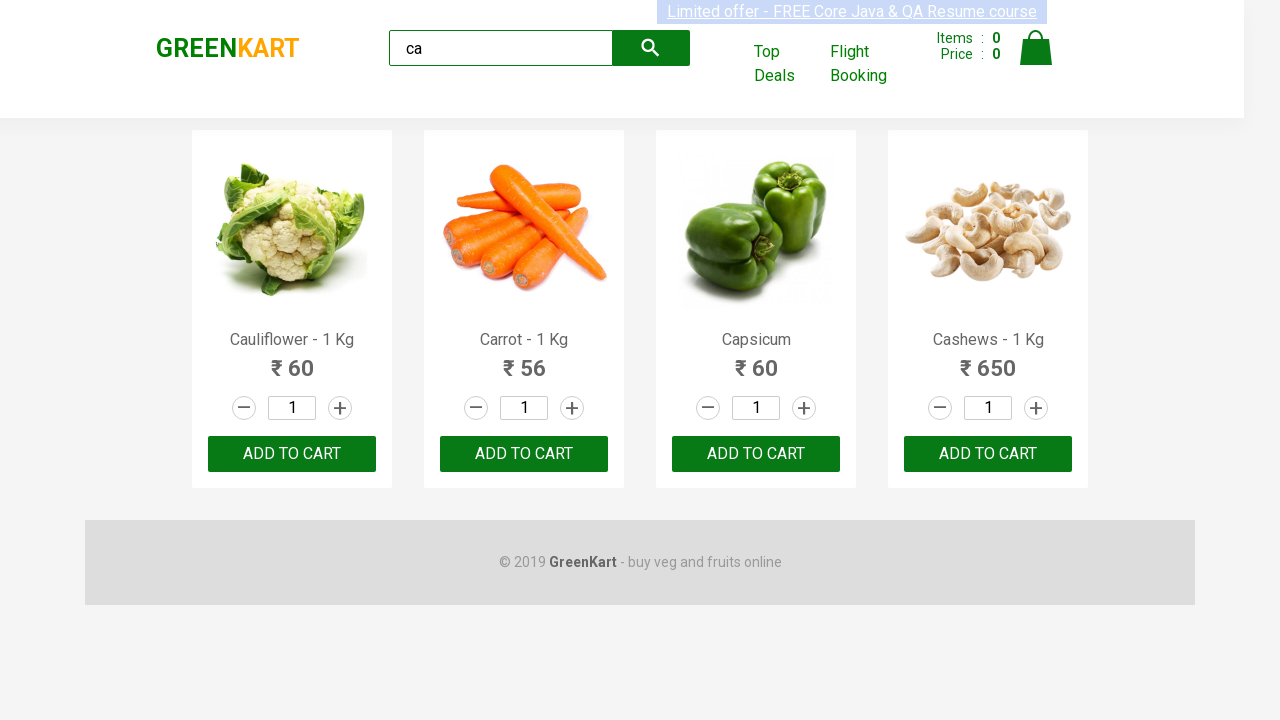

Found and clicked 'Add to cart' button for Cauliflower product at (292, 454) on .products .product >> nth=0 >> button
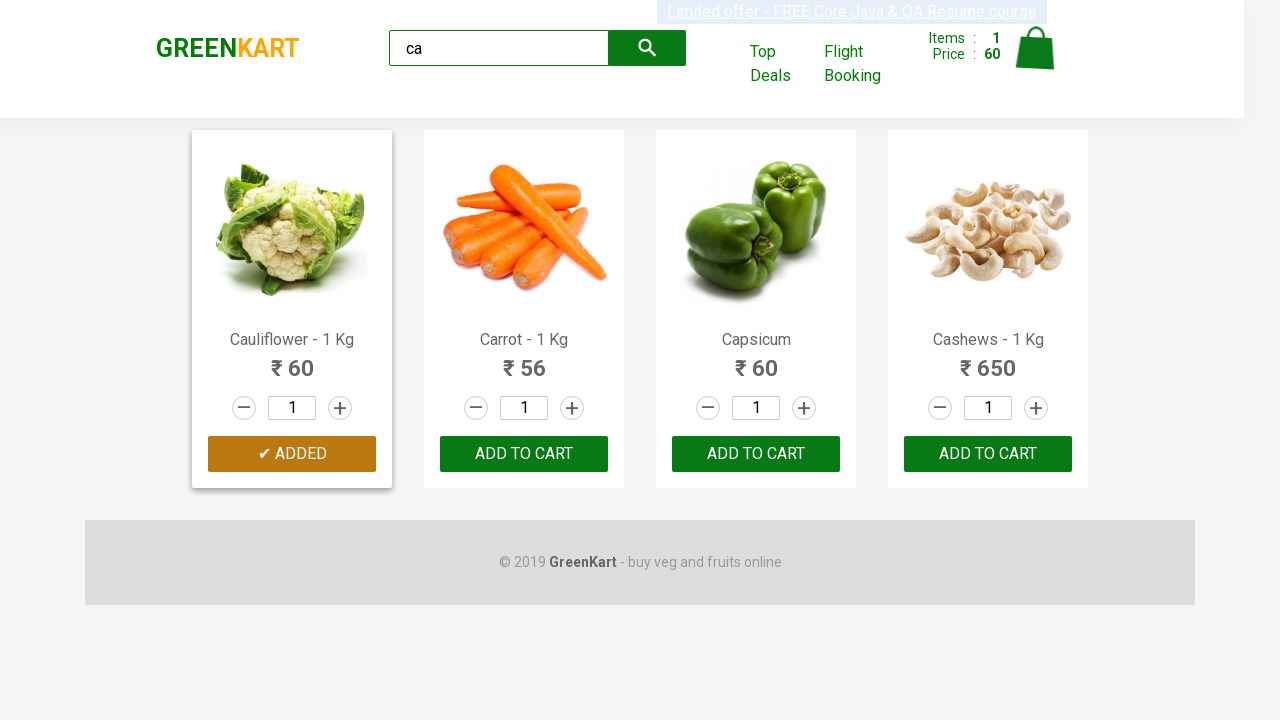

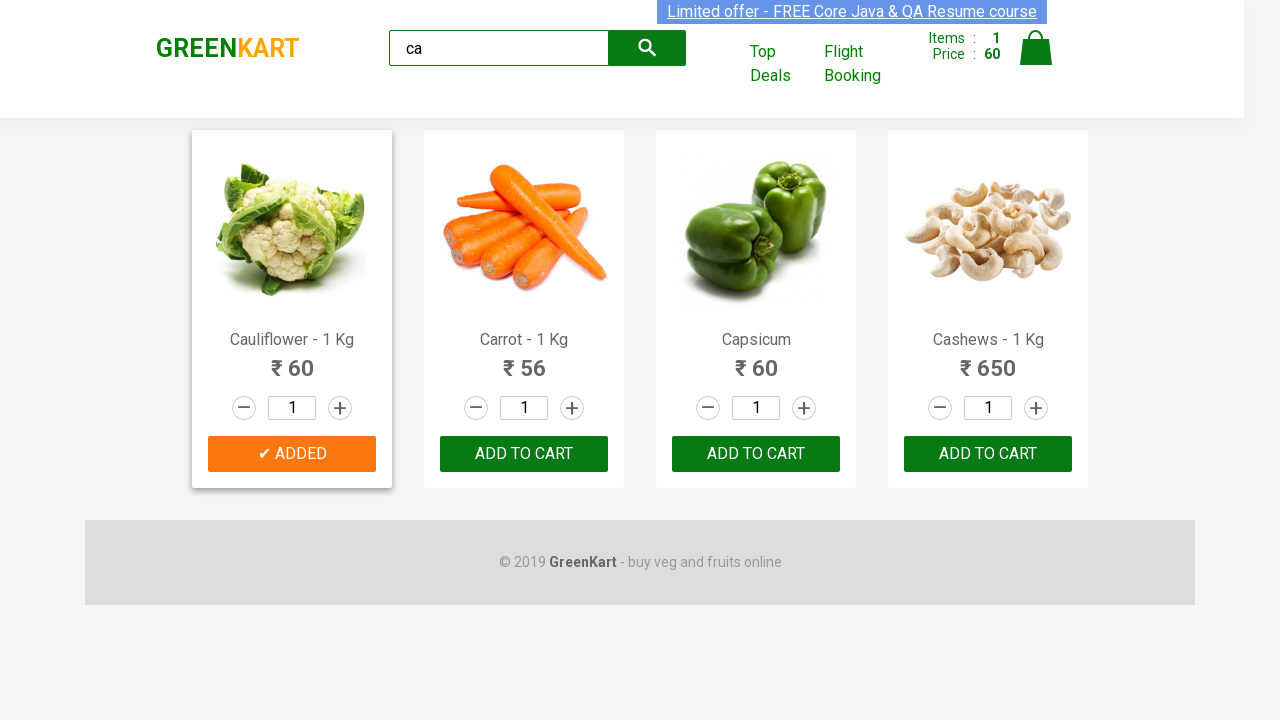